Navigates to the RedBus travel booking website and verifies the page loads successfully

Starting URL: https://www.redbus.in/

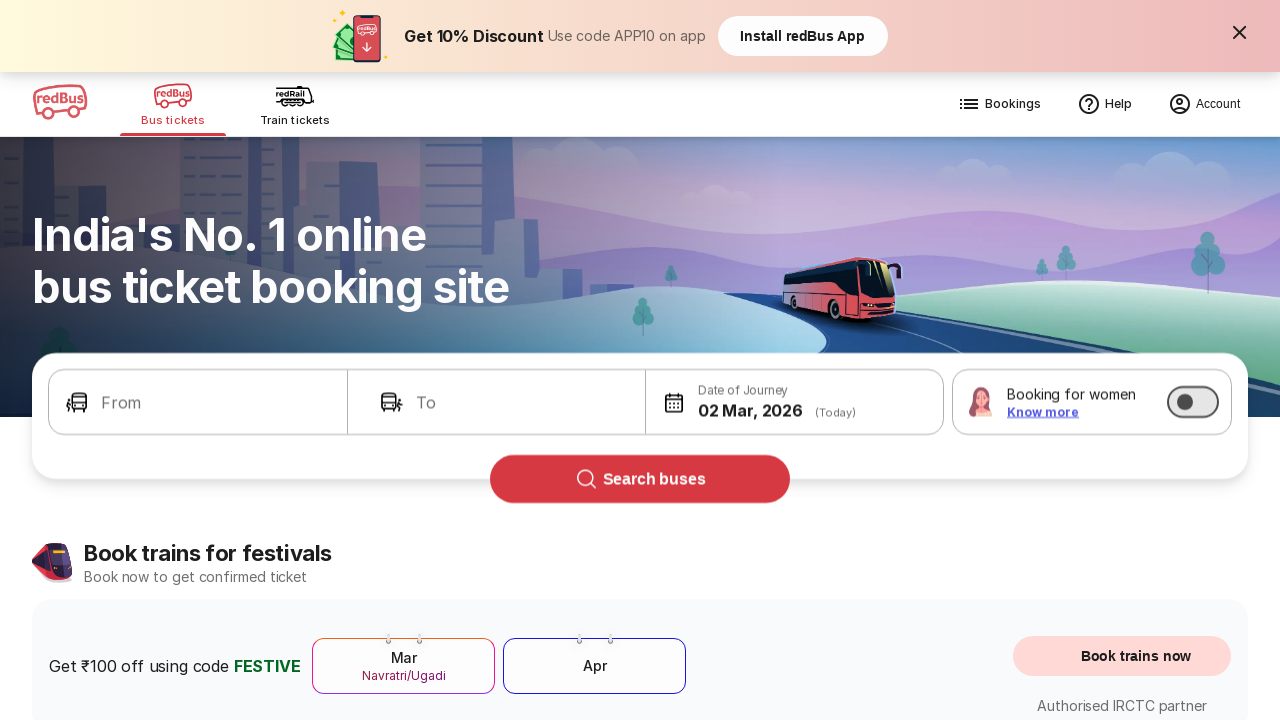

Waited for DOM content to load on RedBus homepage
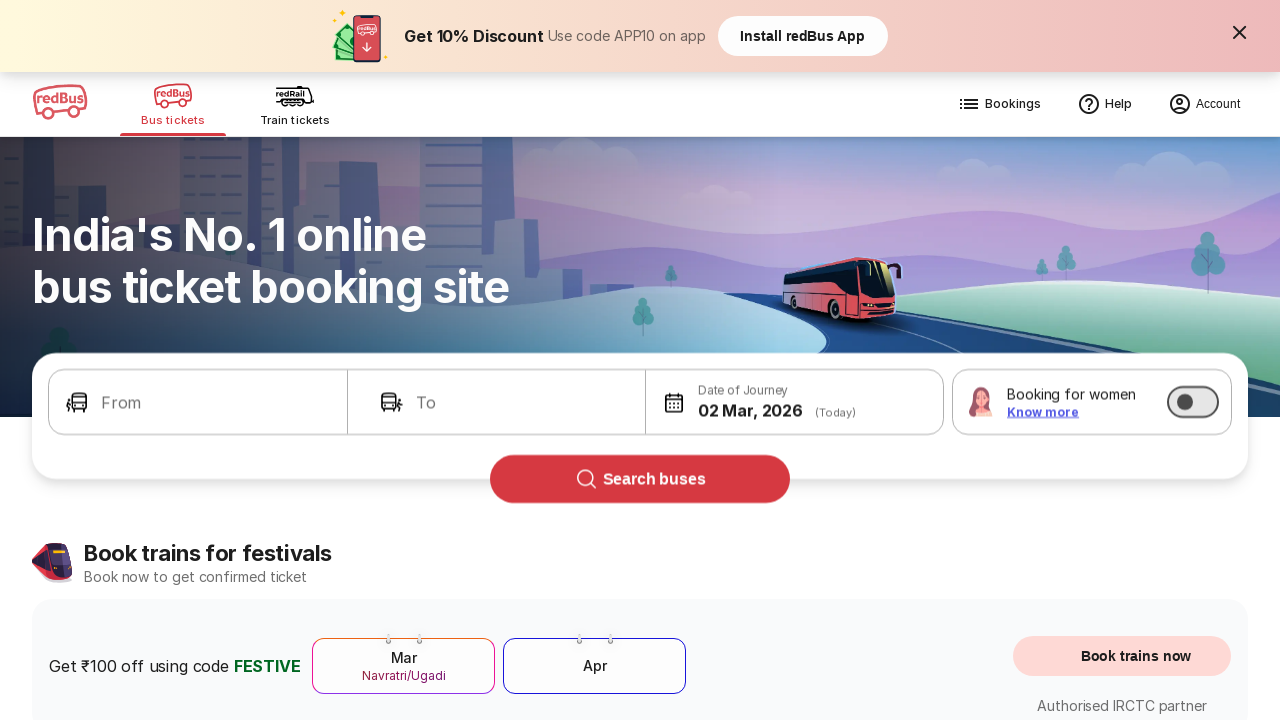

Verified page body element is visible - RedBus homepage loaded successfully
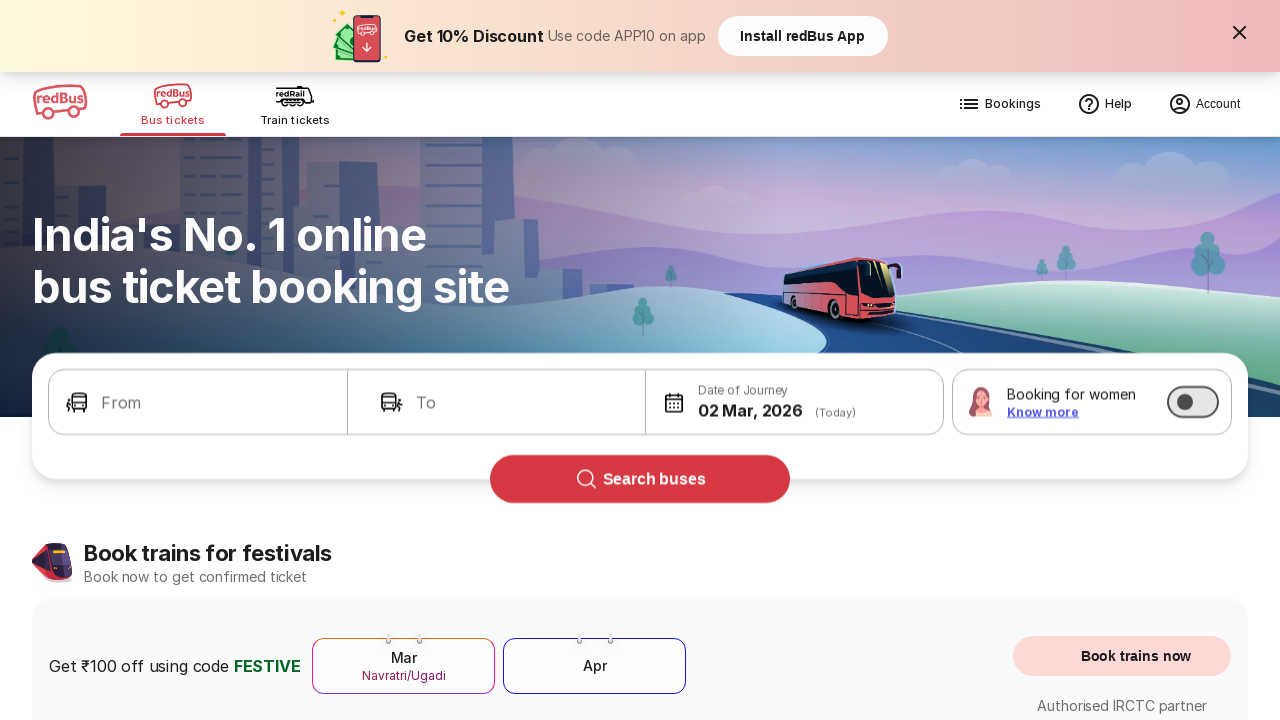

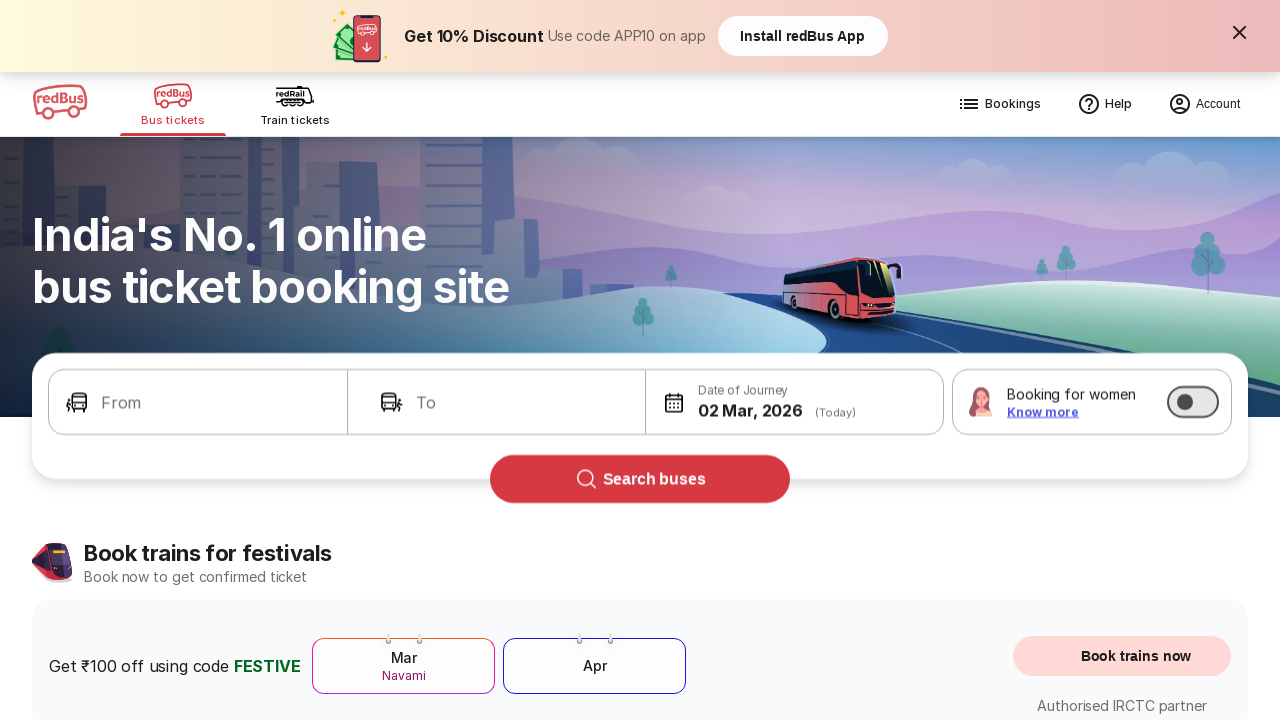